Tests browser navigation functionality by clicking links and using browser back, forward, and refresh operations

Starting URL: https://demo.automationtesting.in/Register.html

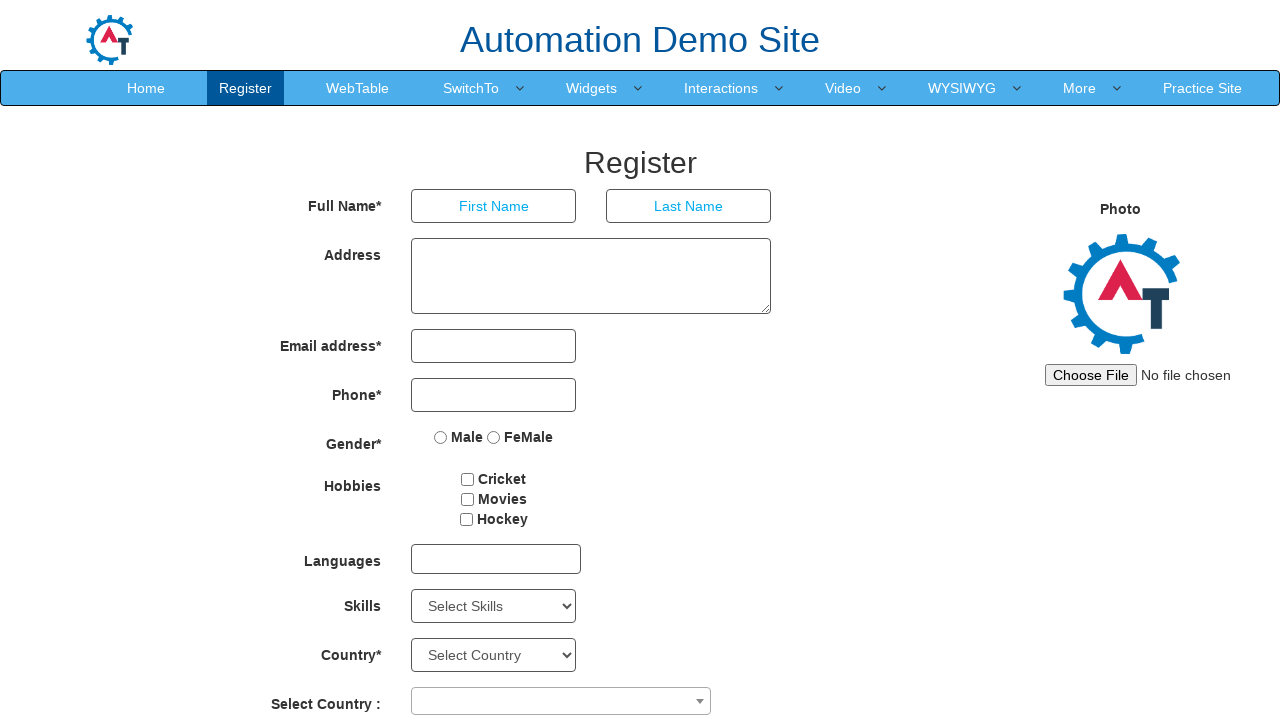

Clicked Home link at (146, 88) on a:text('Home')
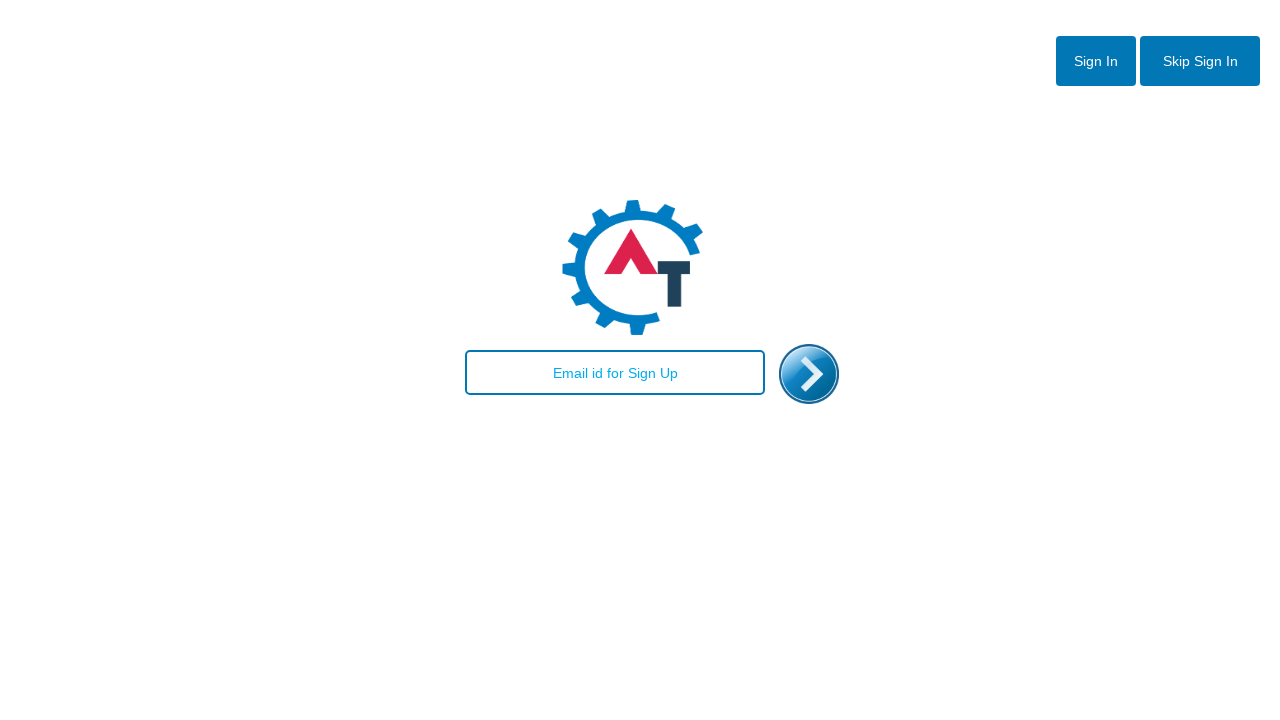

Navigated back to registration page
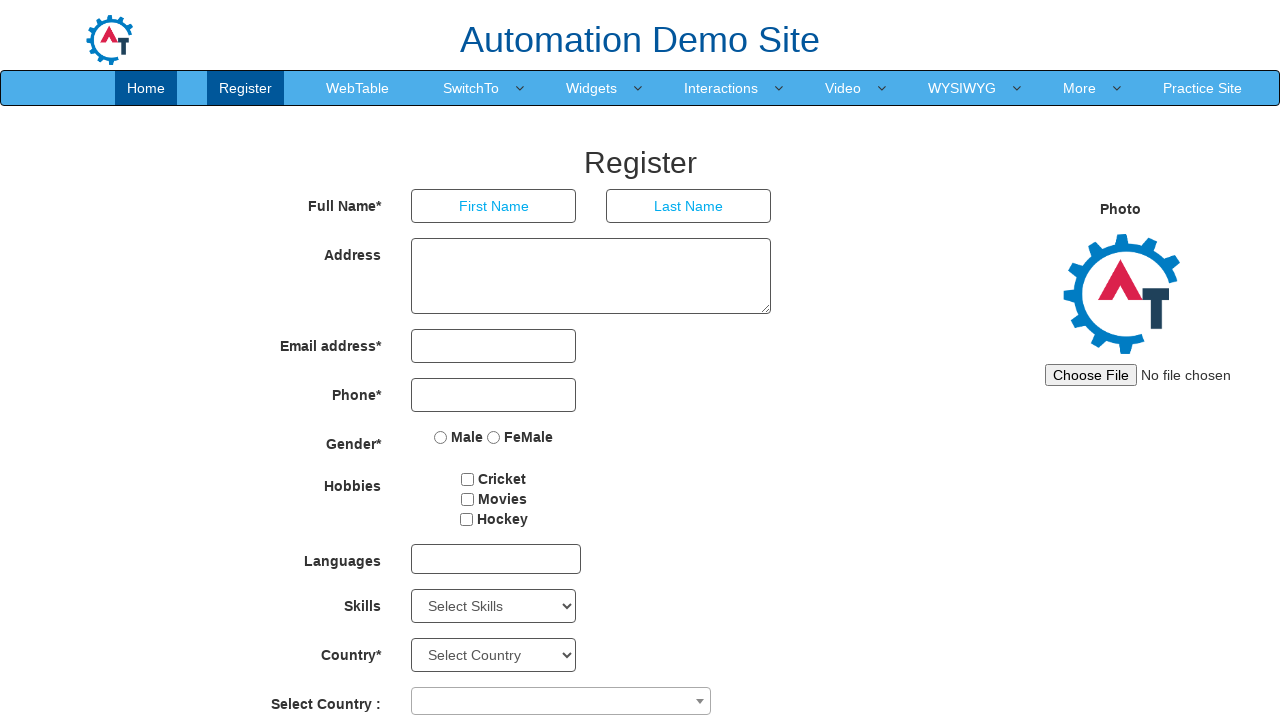

Navigated forward
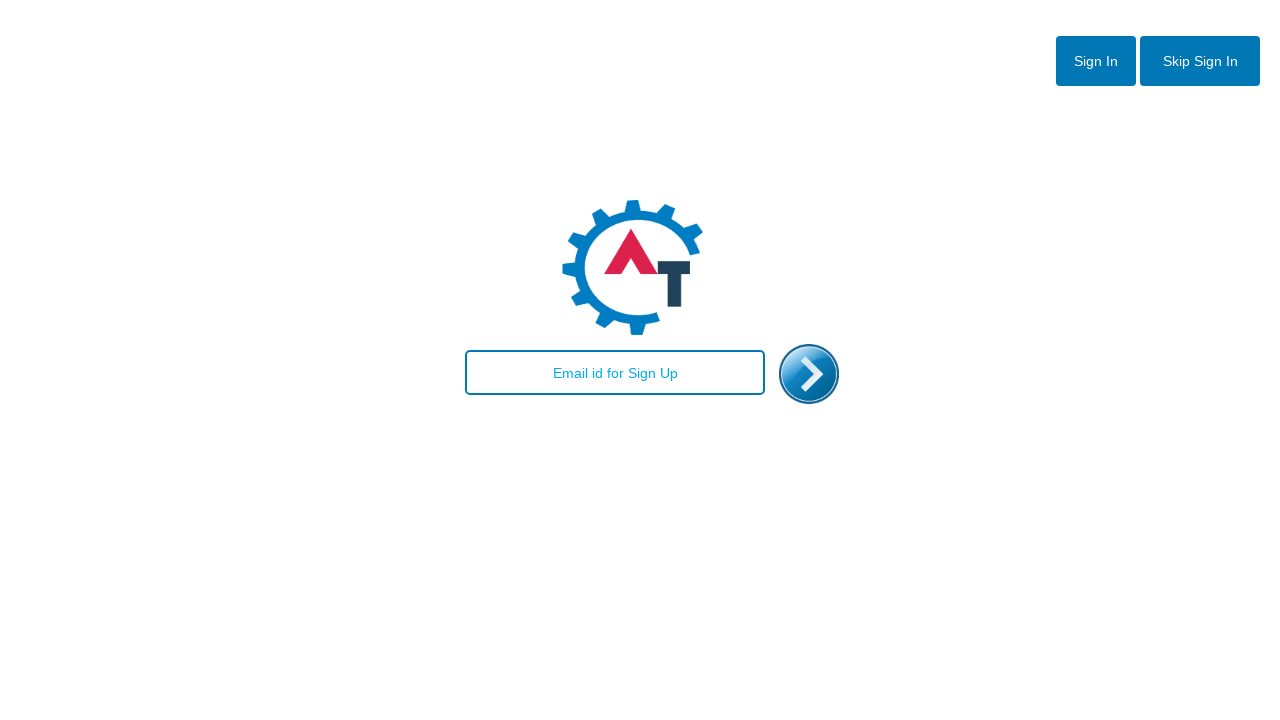

Navigated back again
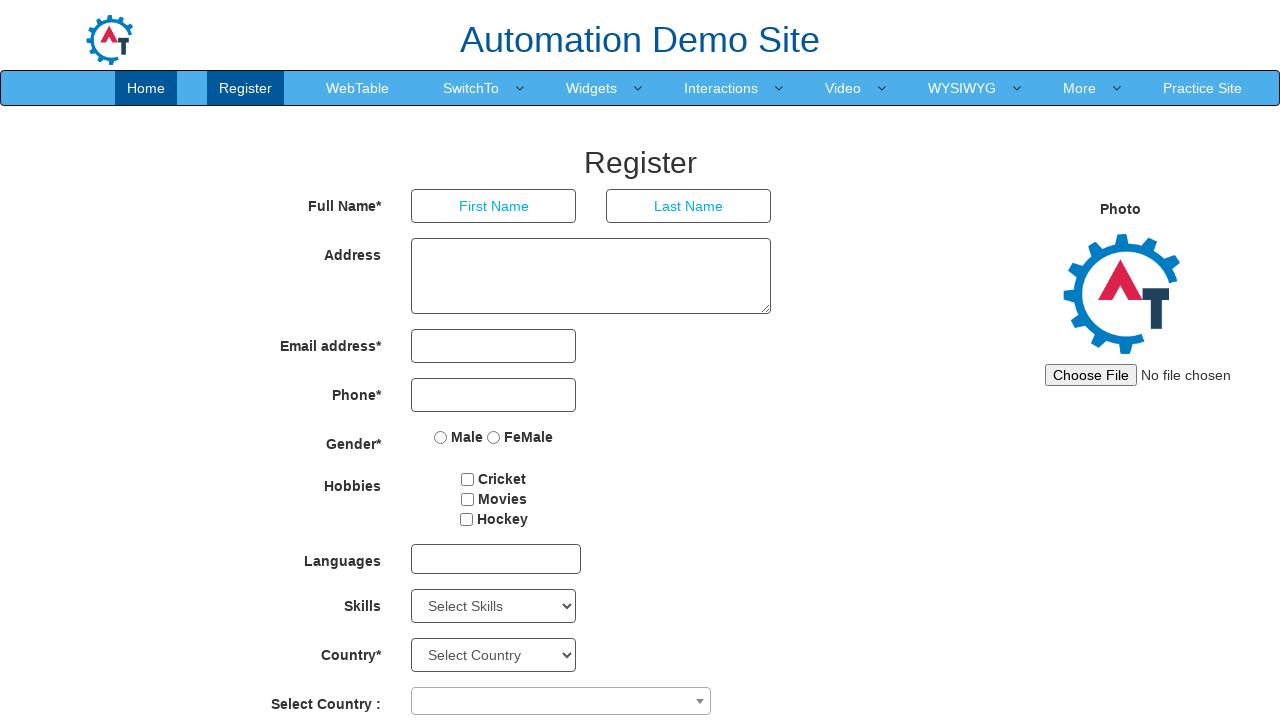

Navigated forward again
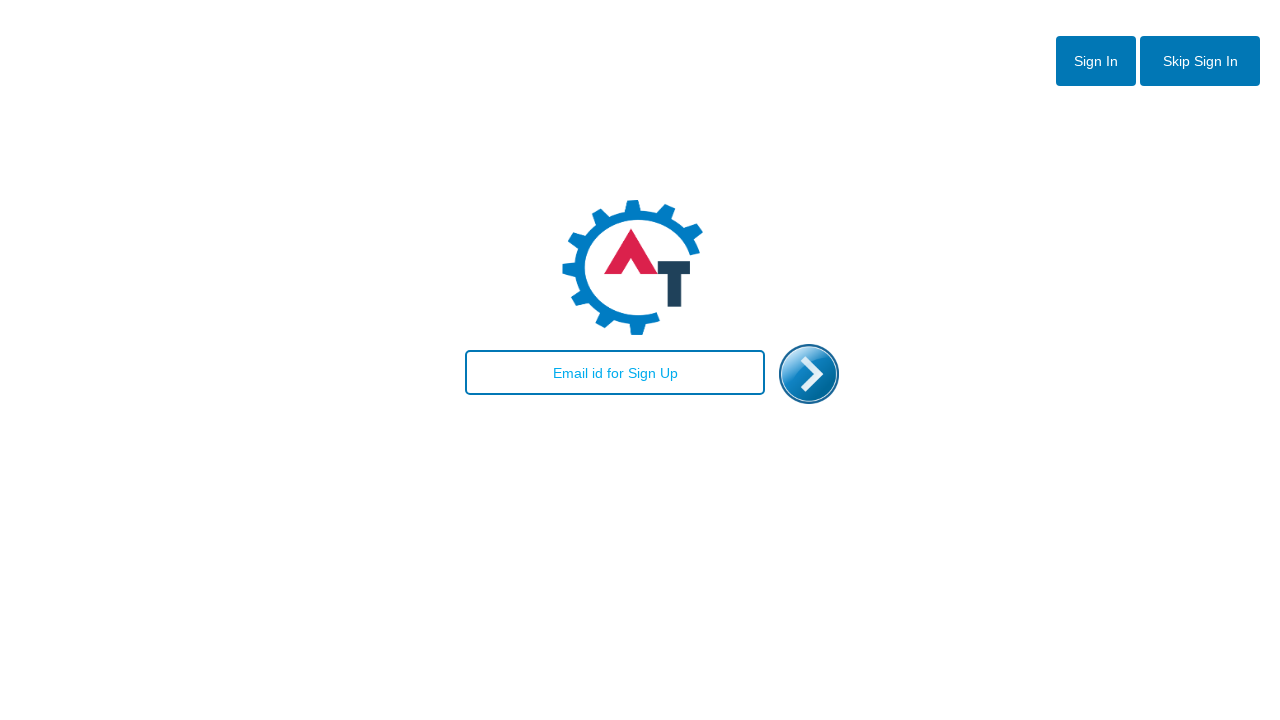

Refreshed the page
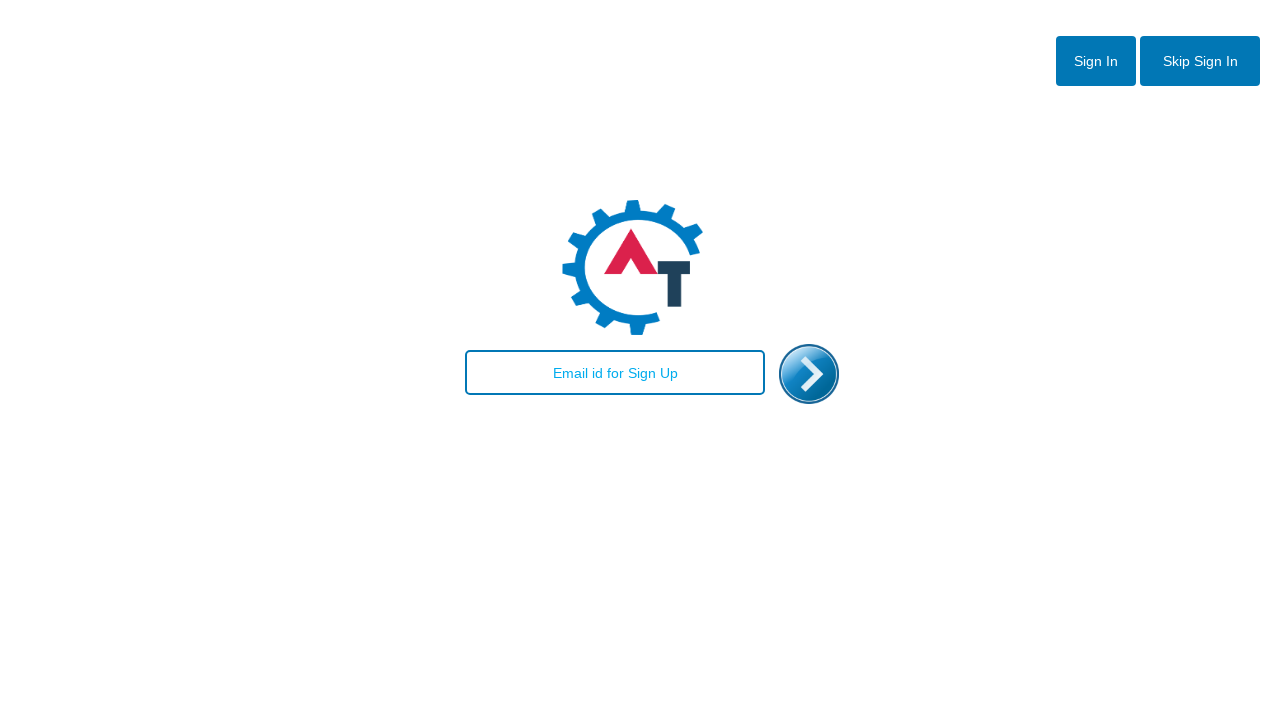

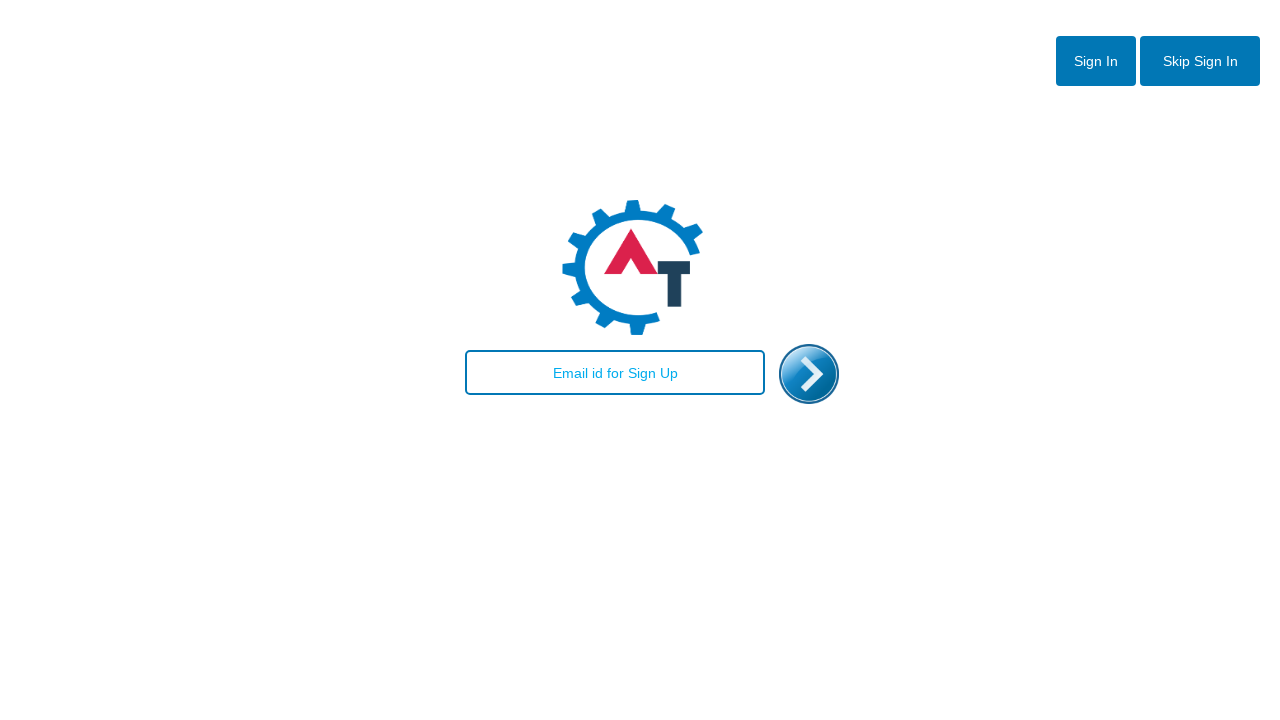